Tests drag and drop functionality by dragging a draggable element onto a droppable element and verifying the drop was successful

Starting URL: https://www.selenium.dev/selenium/web/droppableItems.html

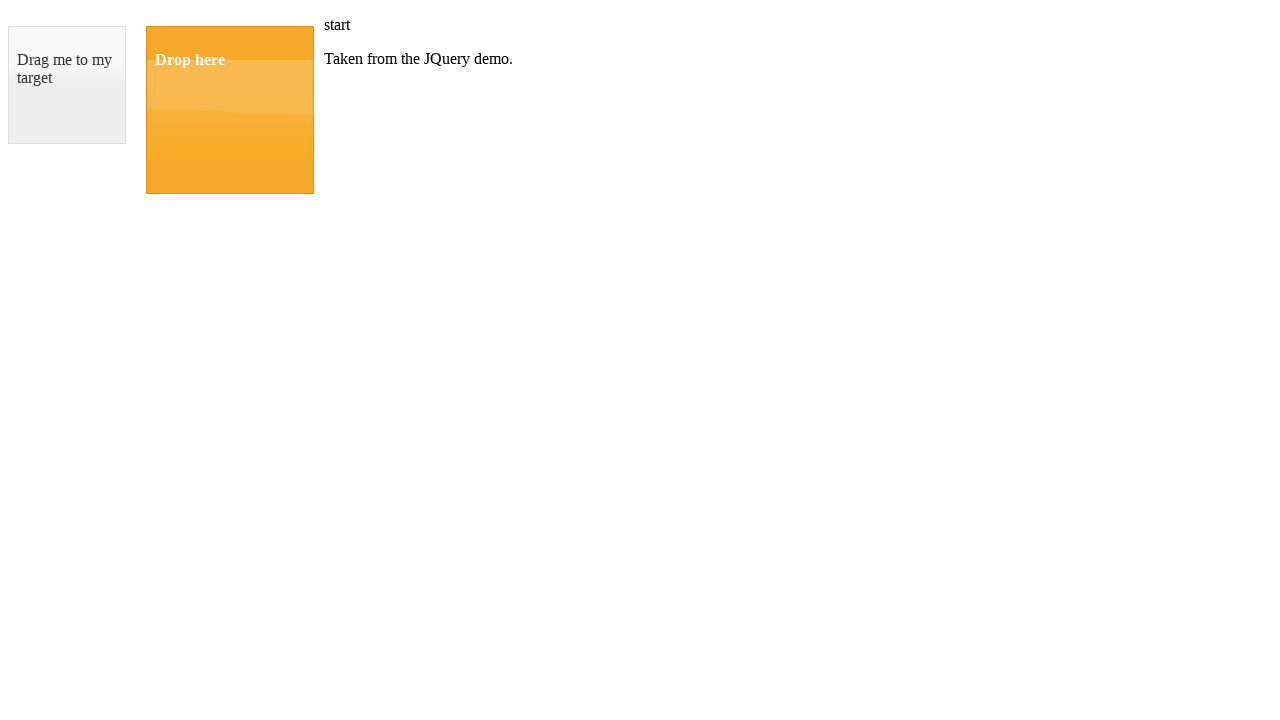

Navigated to droppable items test page
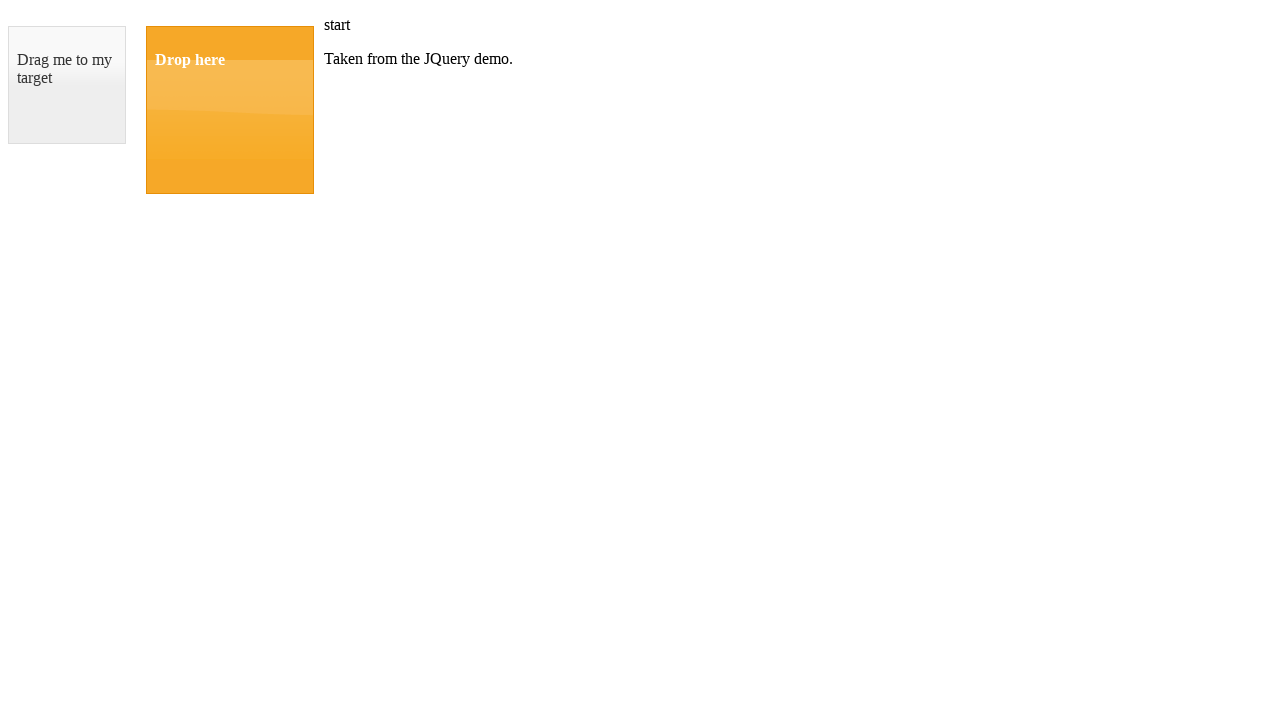

Located draggable element
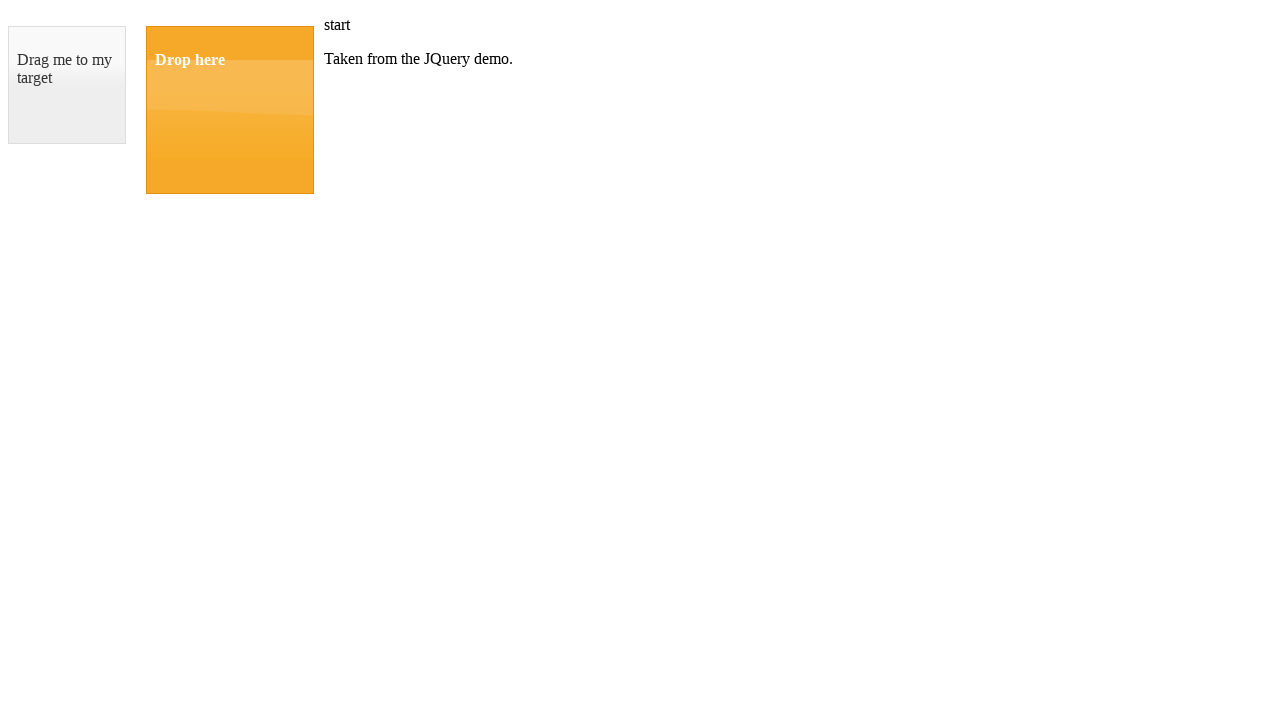

Located droppable element
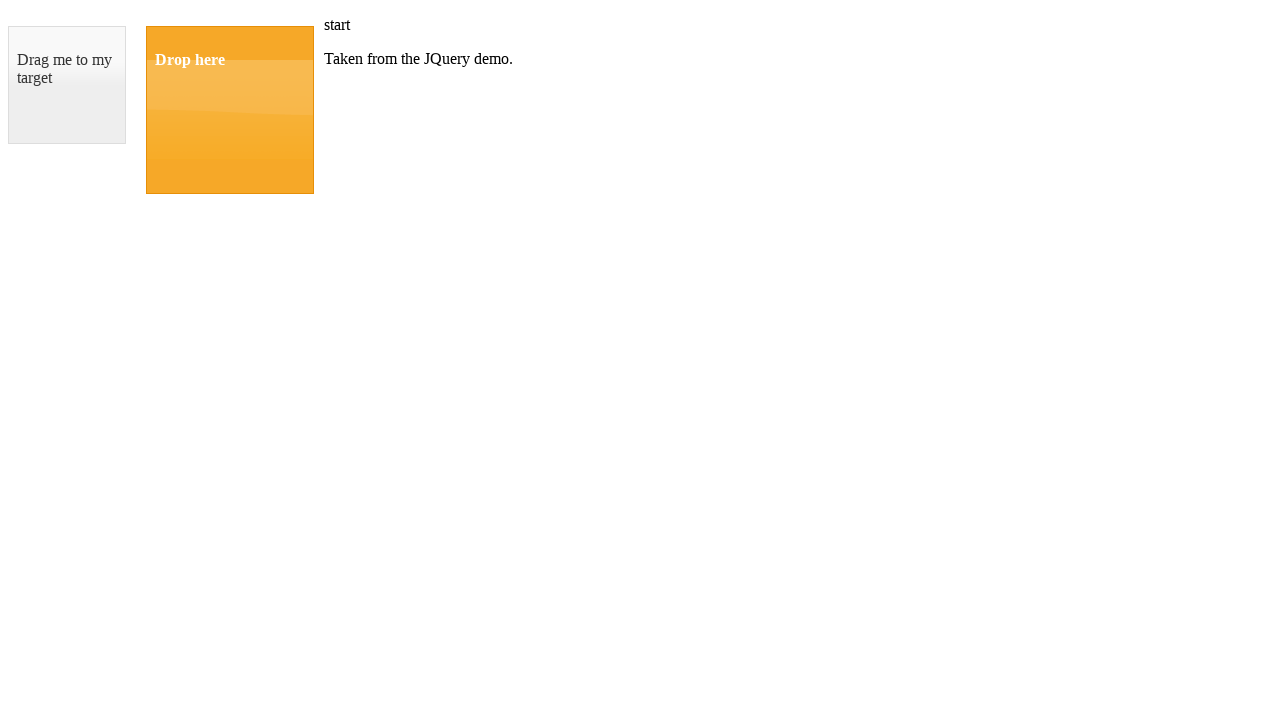

Dragged draggable element onto droppable element at (230, 110)
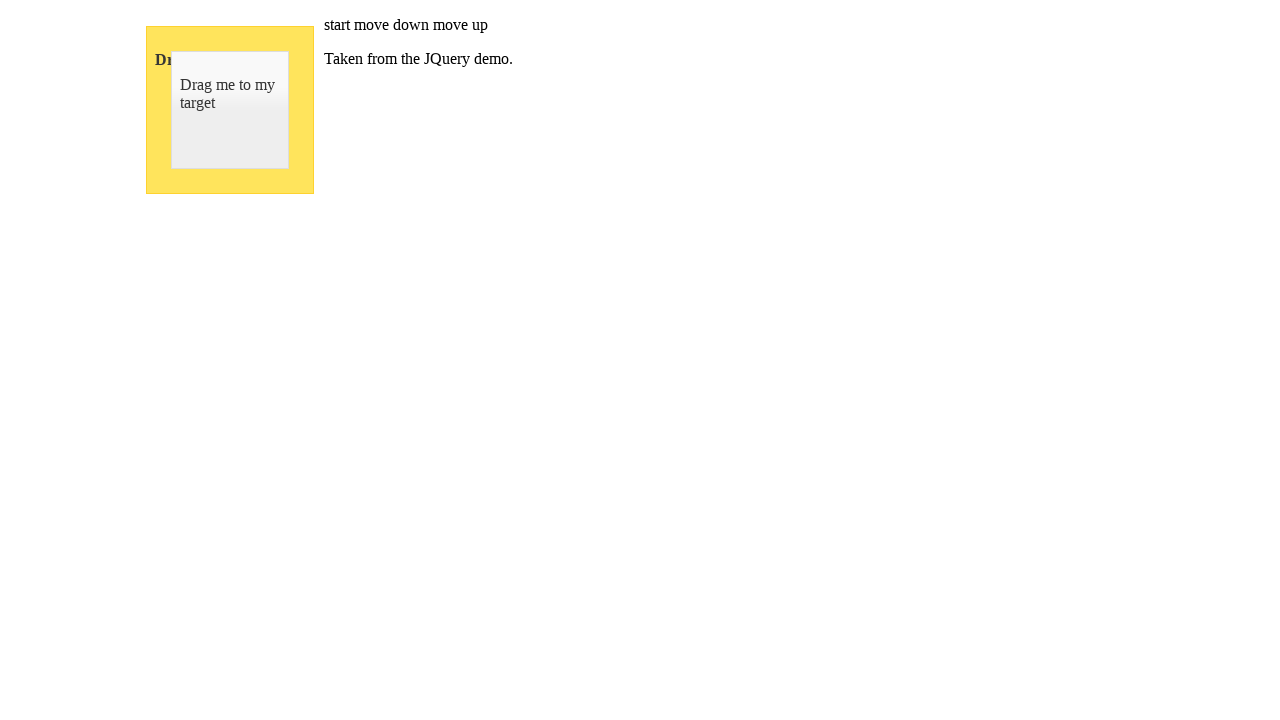

Verified drop was successful - 'Dropped!' message appeared
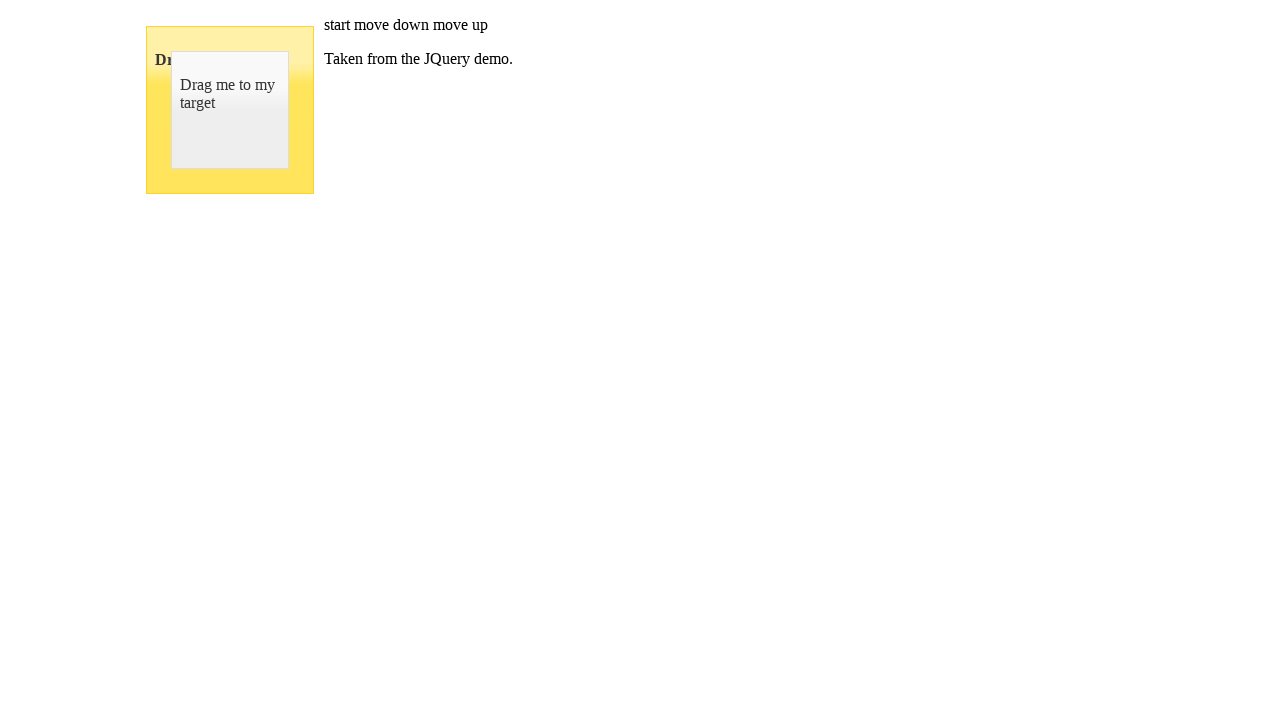

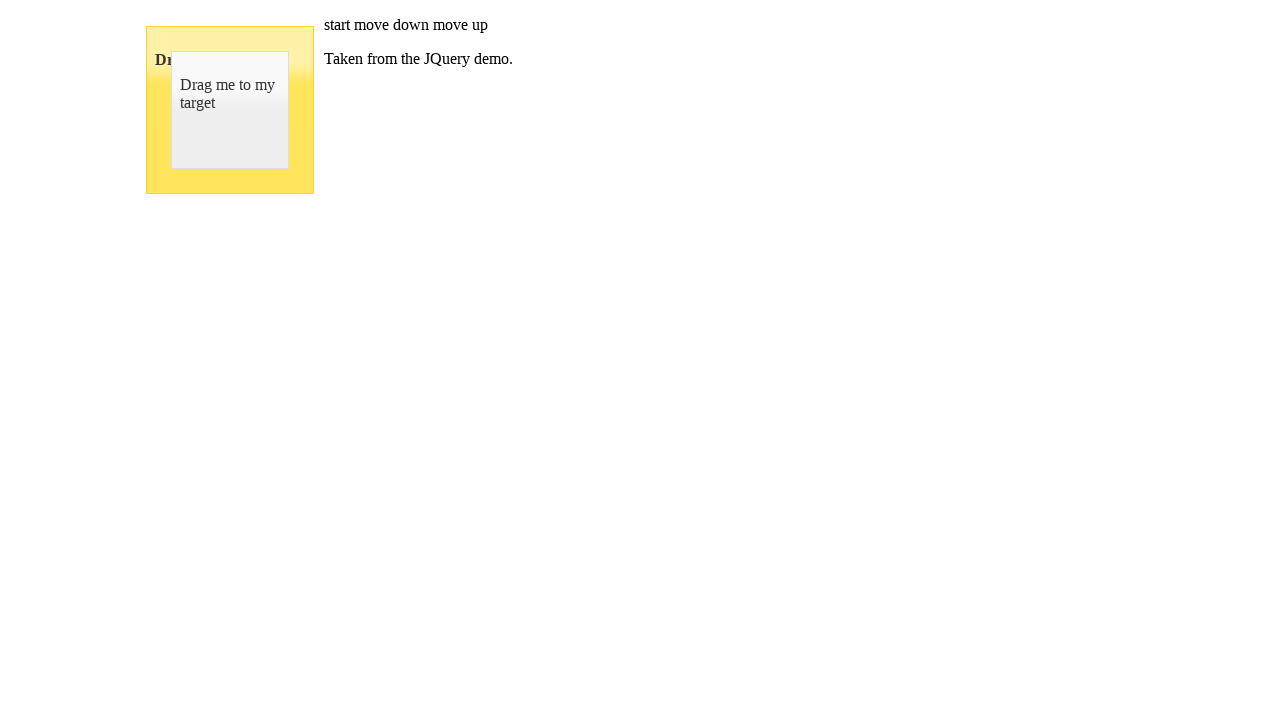